Scrolls to and clicks on the Forms card on the main page and verifies navigation to the forms section

Starting URL: https://demoqa.com

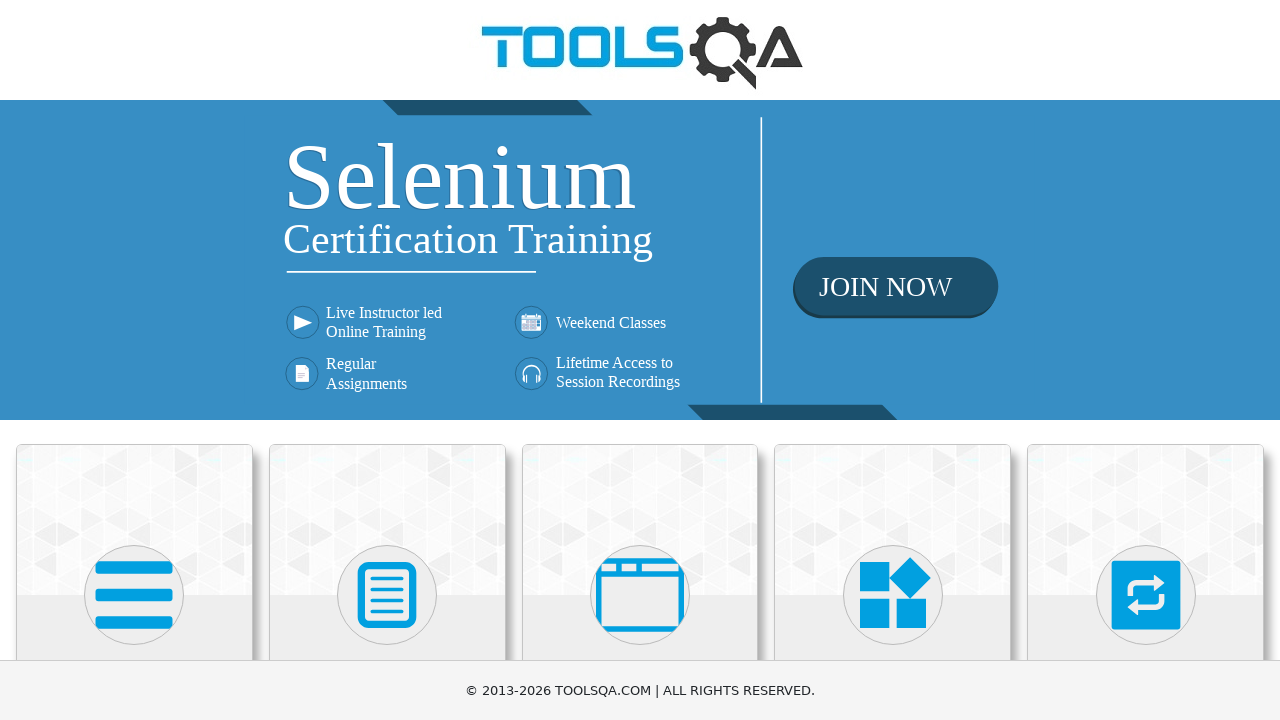

Located Forms card element on the page
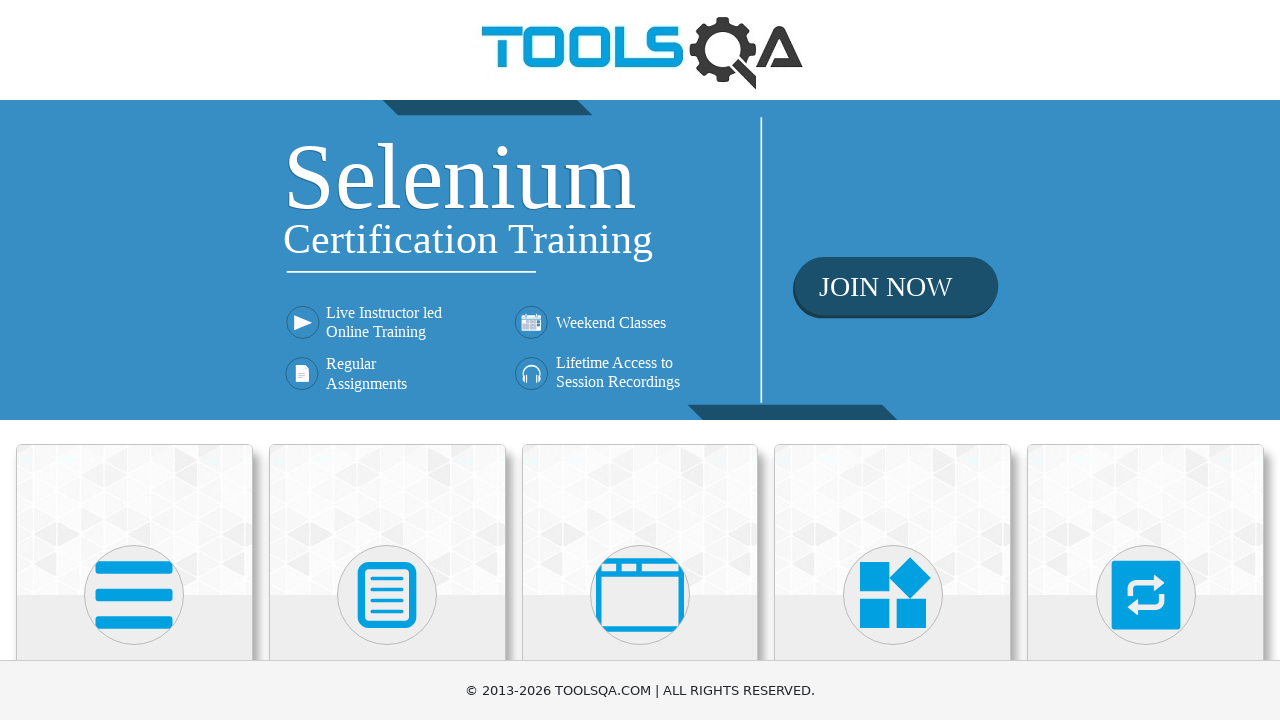

Scrolled Forms card into view
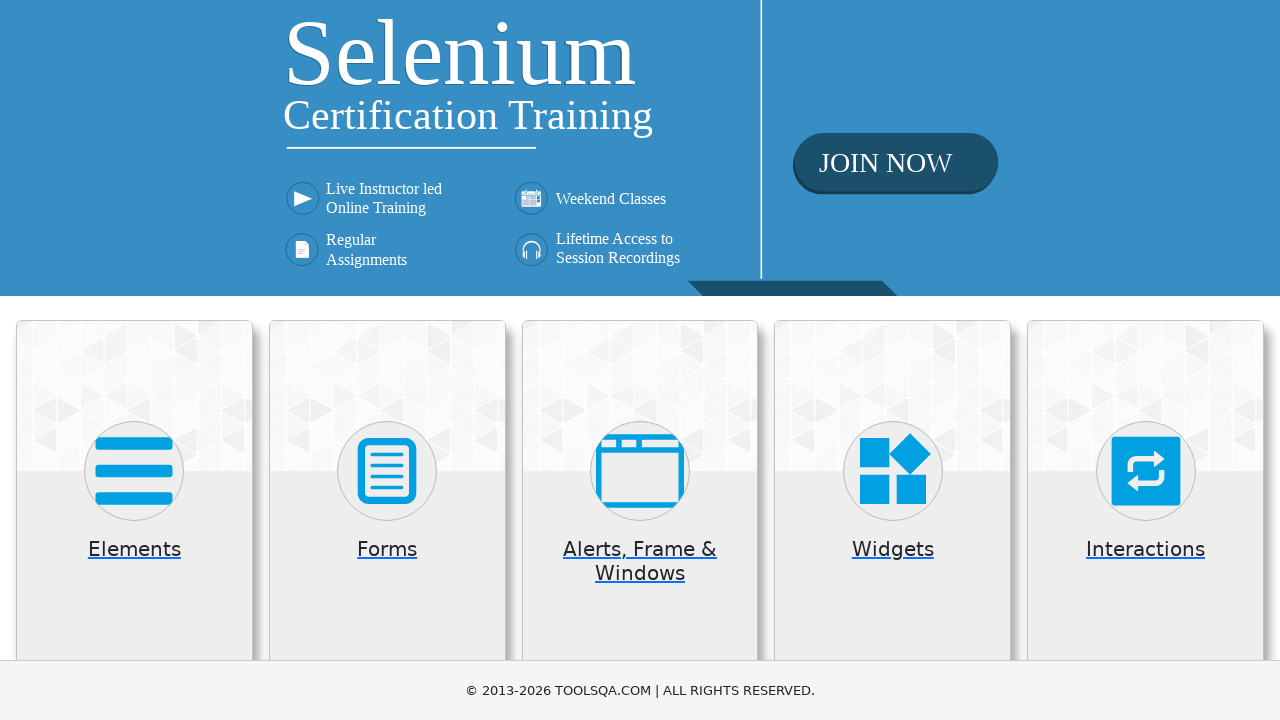

Clicked on Forms card at (387, 520) on div.card:has-text('Forms')
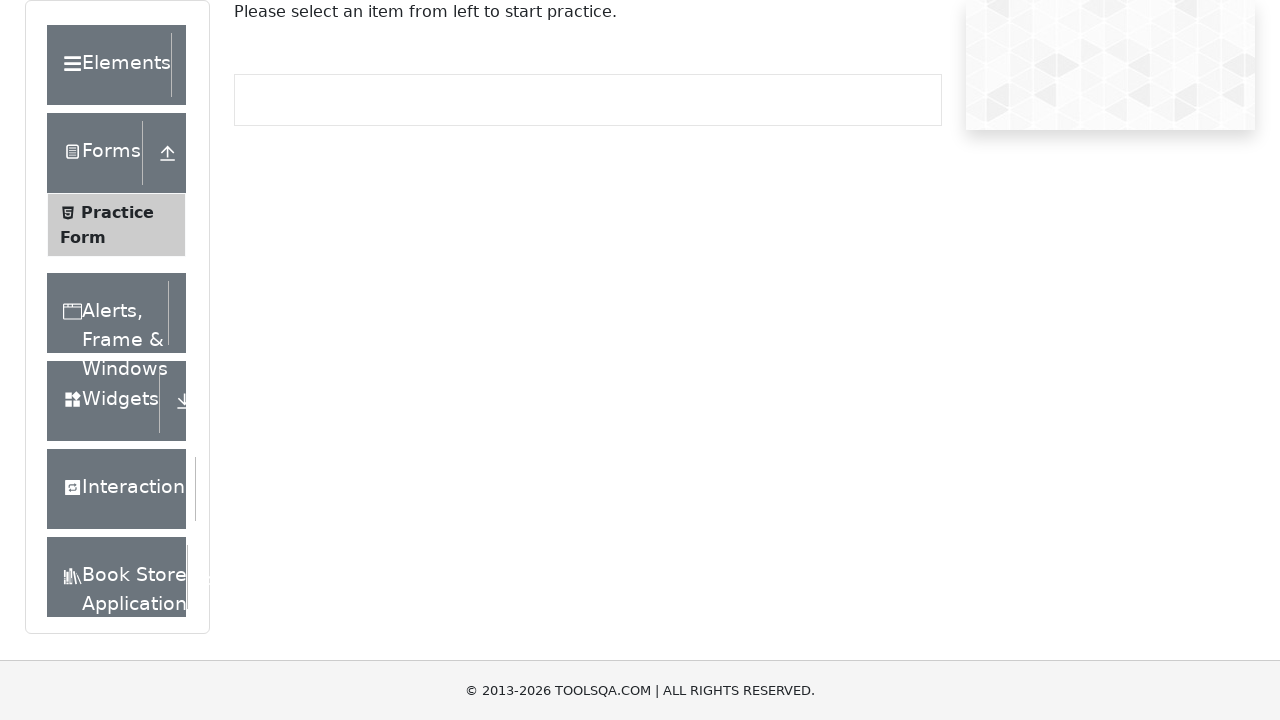

Verified navigation to forms page
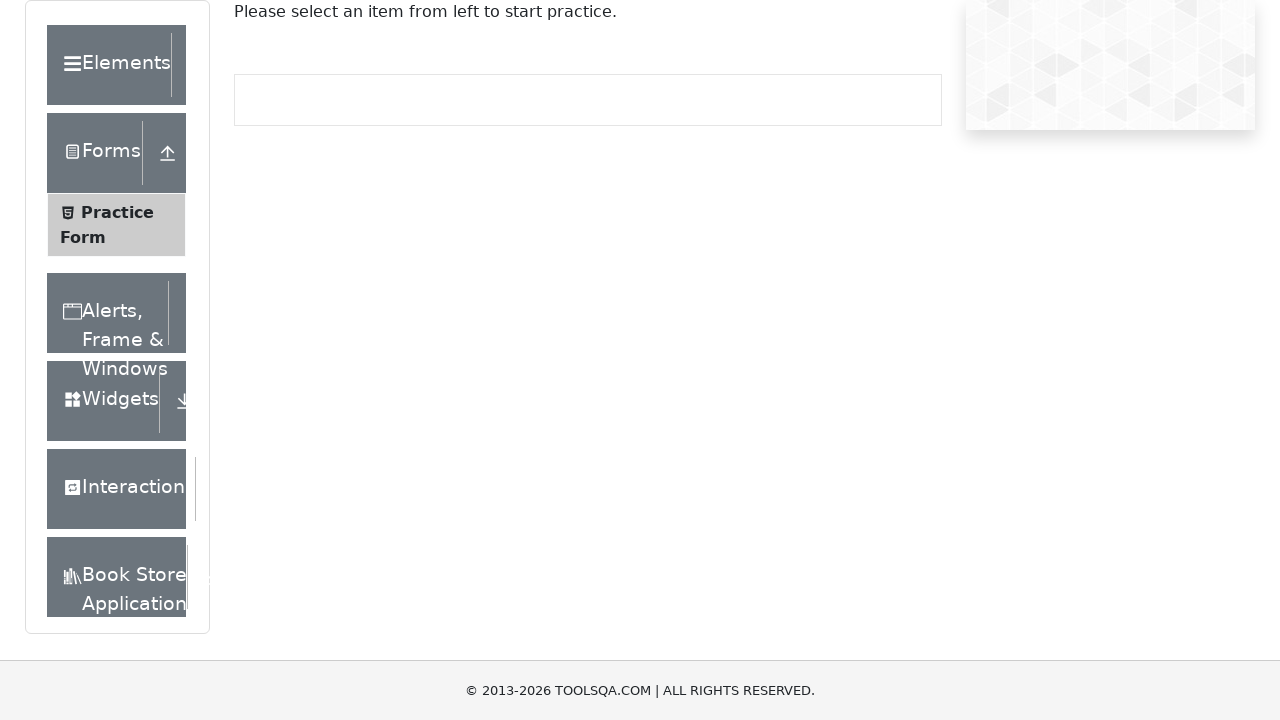

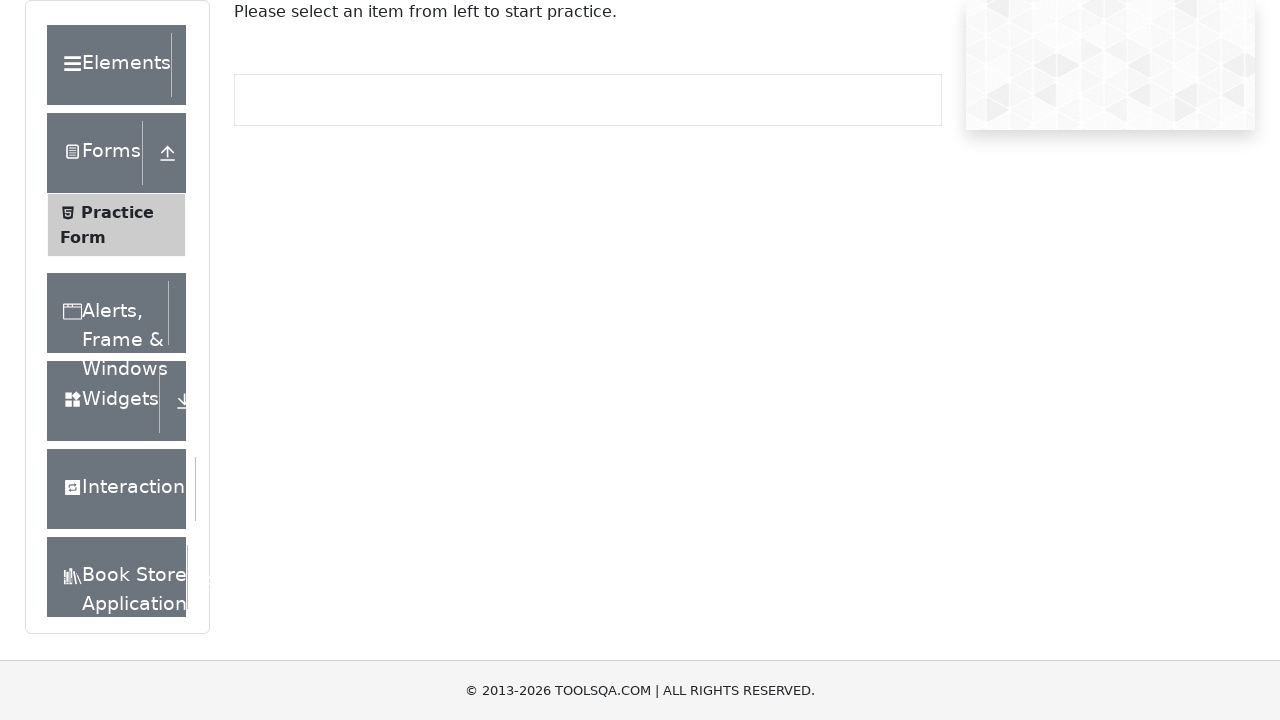